Tests that entered text is trimmed when editing a todo item.

Starting URL: https://demo.playwright.dev/todomvc

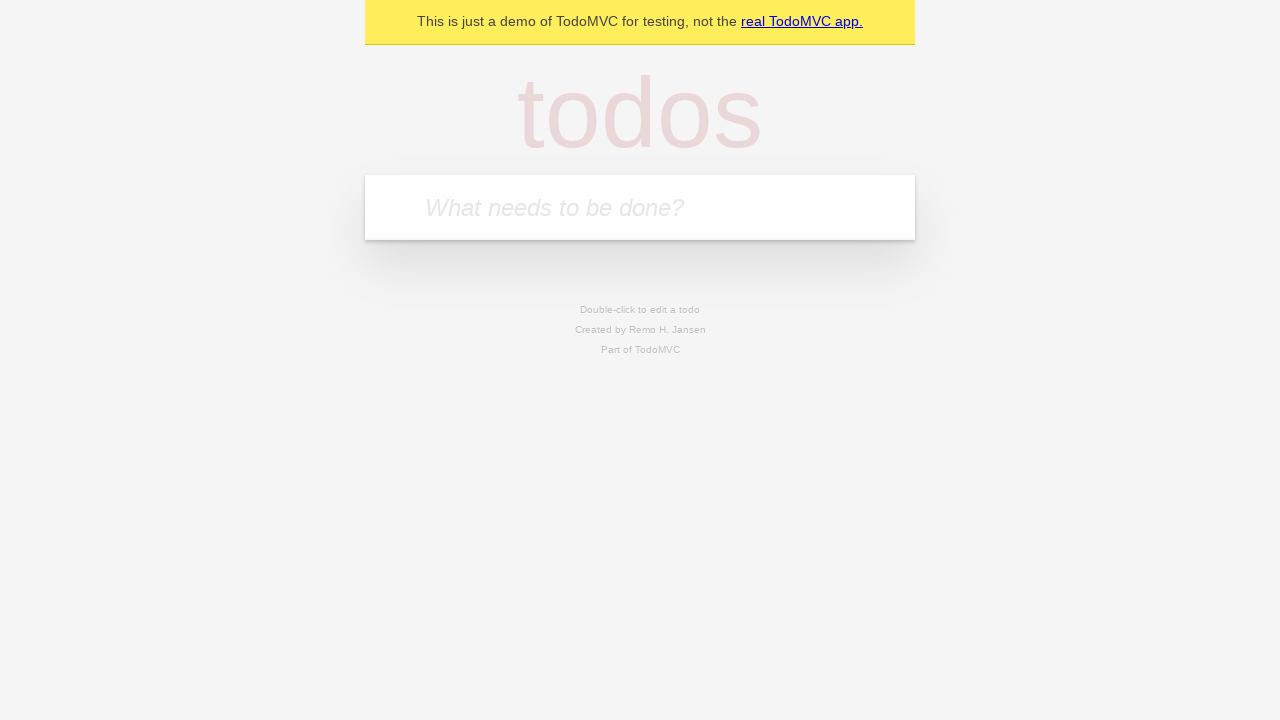

Filled new todo field with 'buy some cheese' on .new-todo
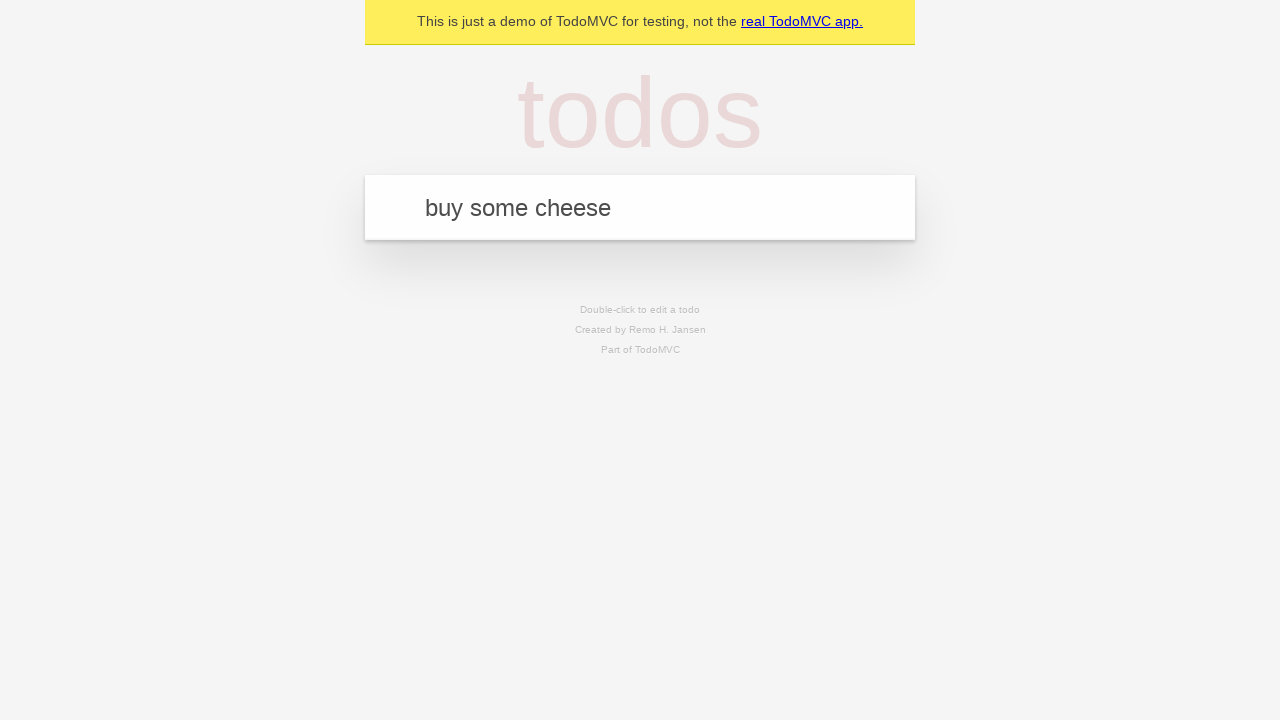

Pressed Enter to create first todo on .new-todo
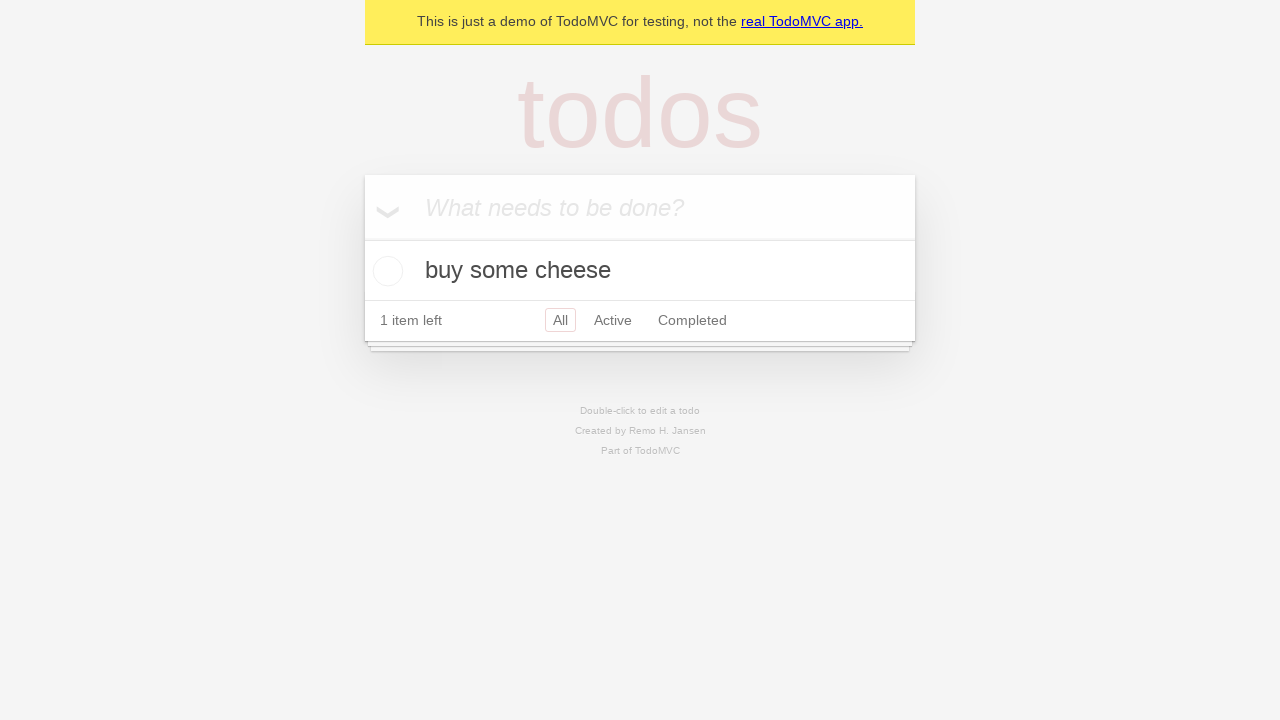

Filled new todo field with 'feed the cat' on .new-todo
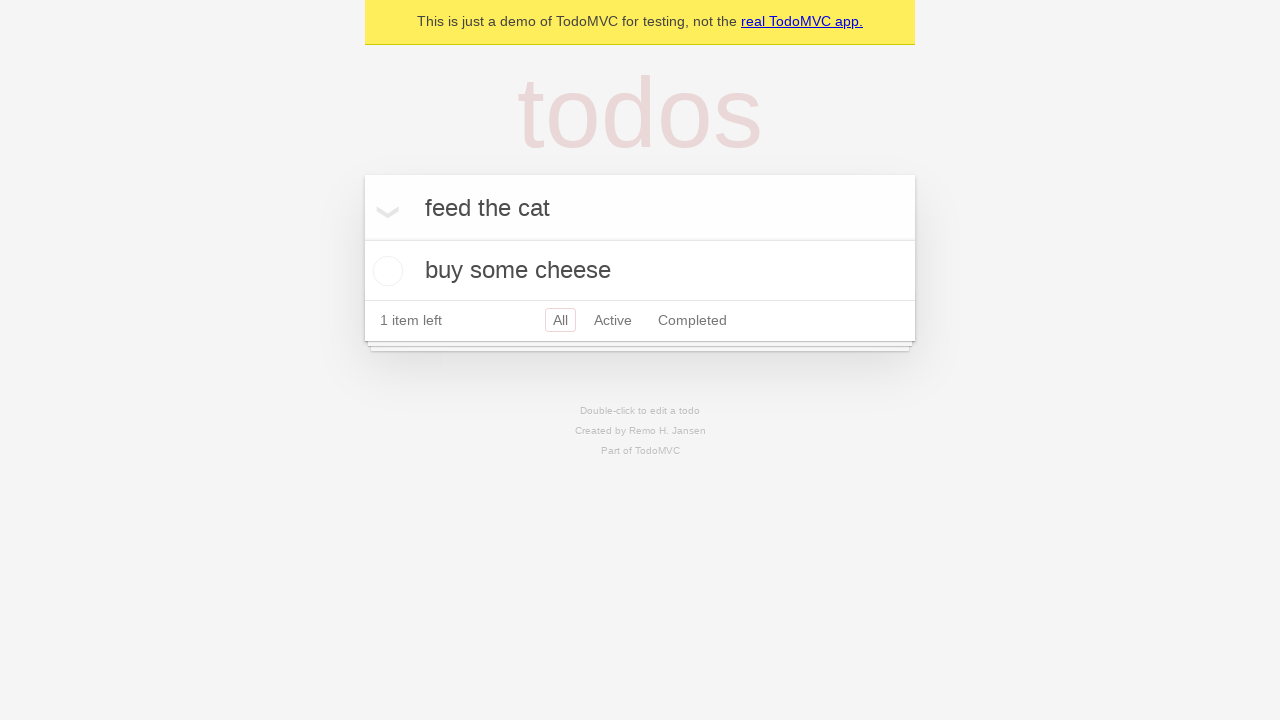

Pressed Enter to create second todo on .new-todo
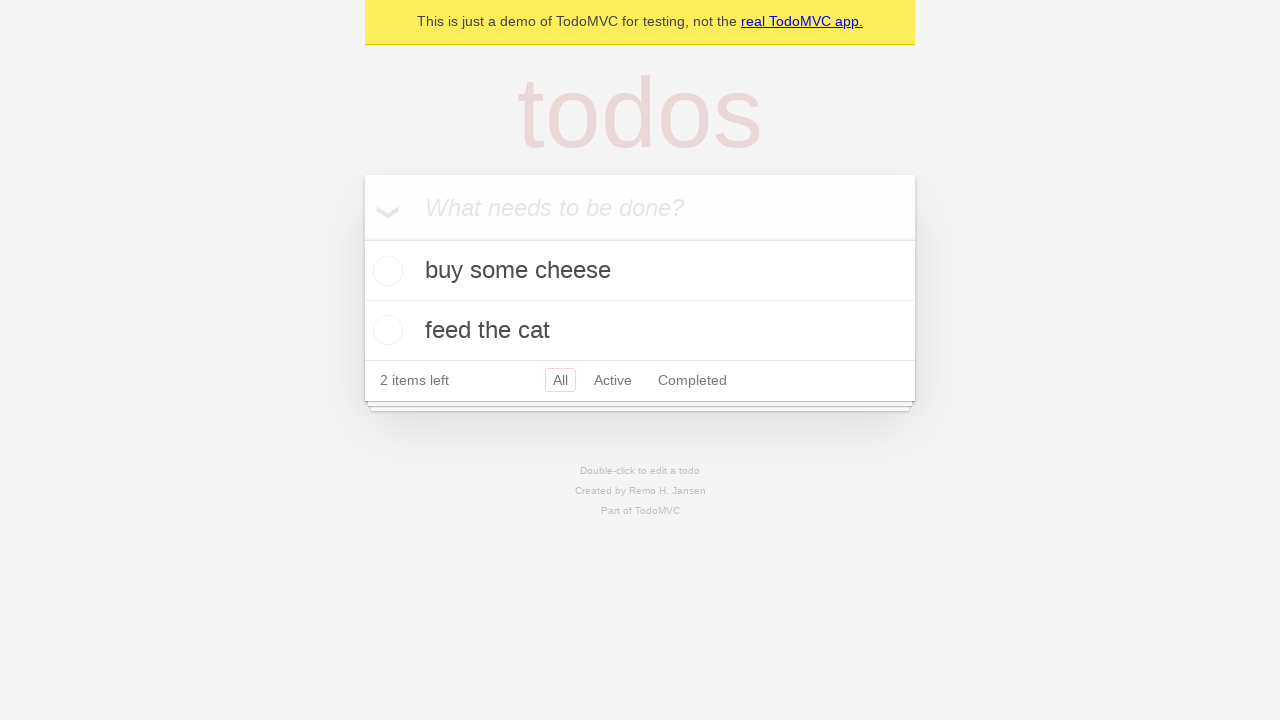

Filled new todo field with 'book a doctors appointment' on .new-todo
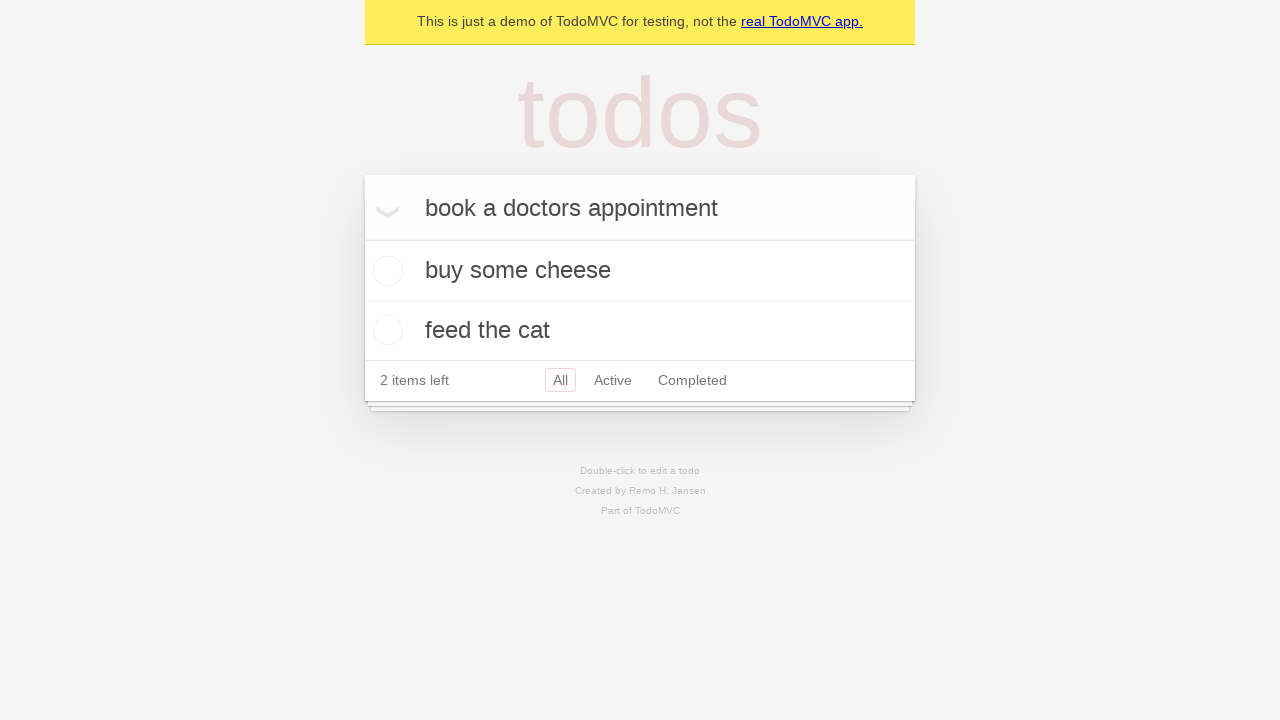

Pressed Enter to create third todo on .new-todo
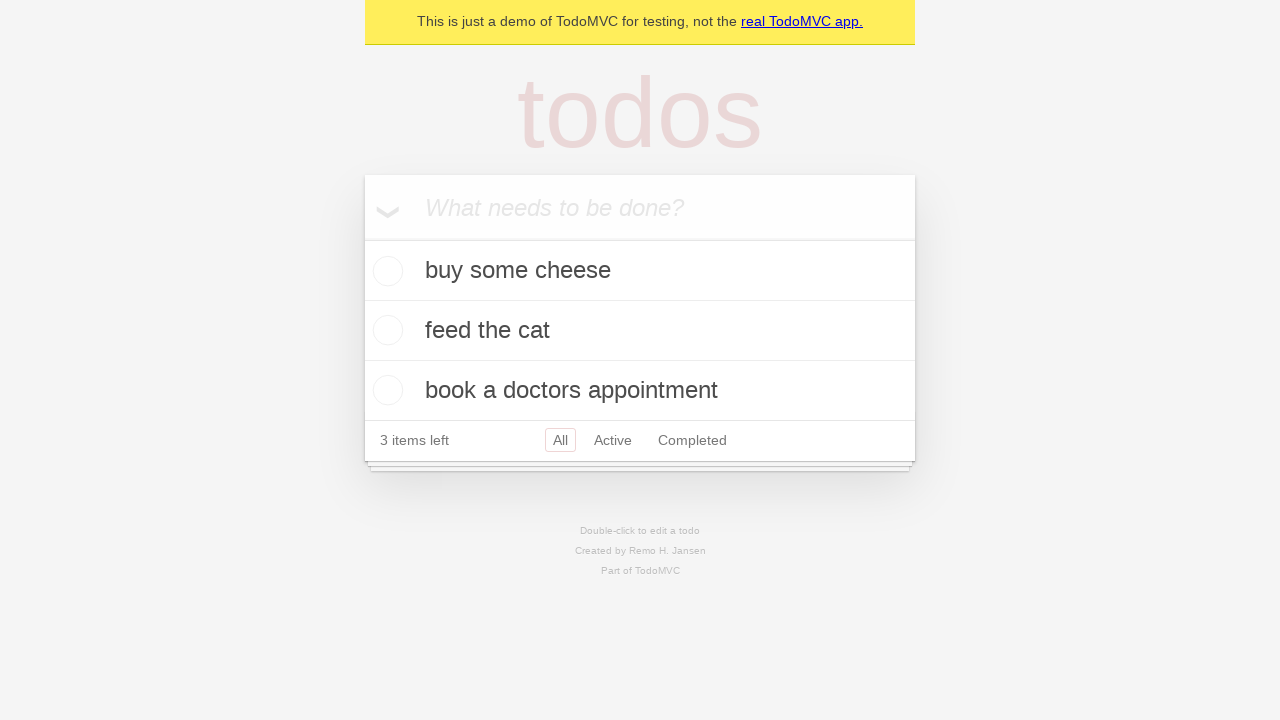

Double-clicked second todo to enter edit mode at (640, 331) on .todo-list li >> nth=1
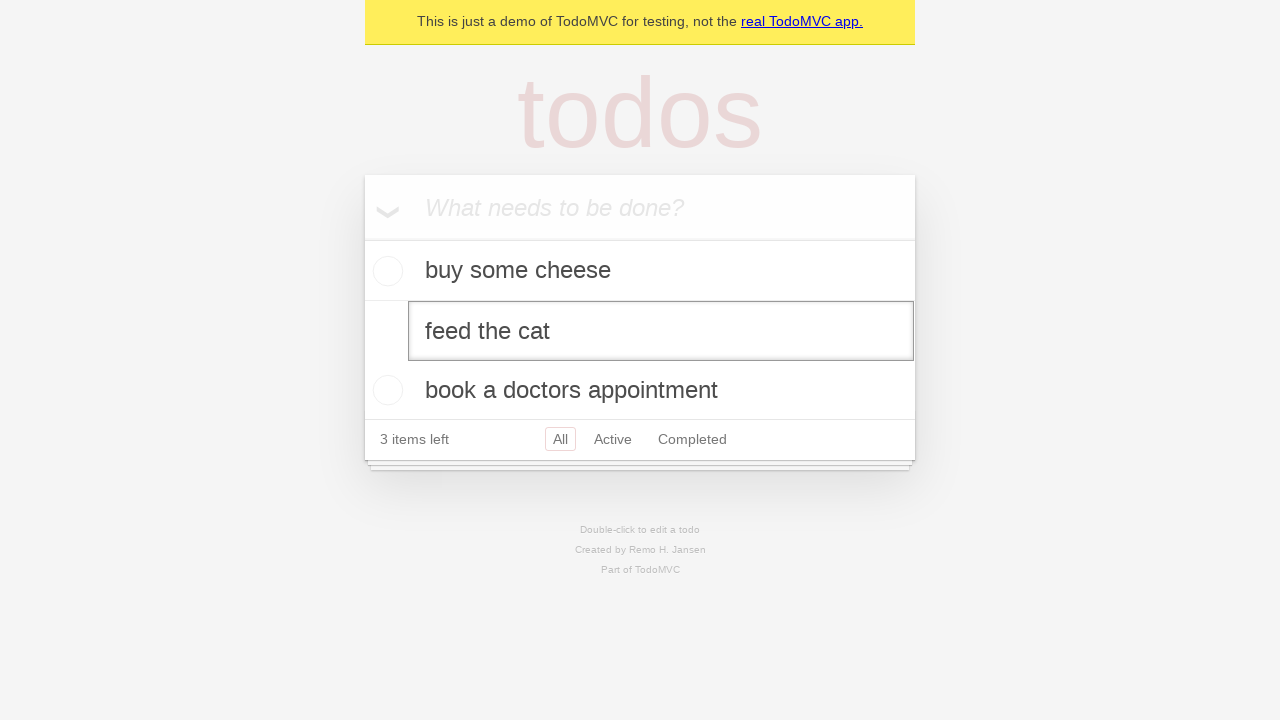

Filled edit field with text containing leading and trailing spaces on .todo-list li >> nth=1 >> .edit
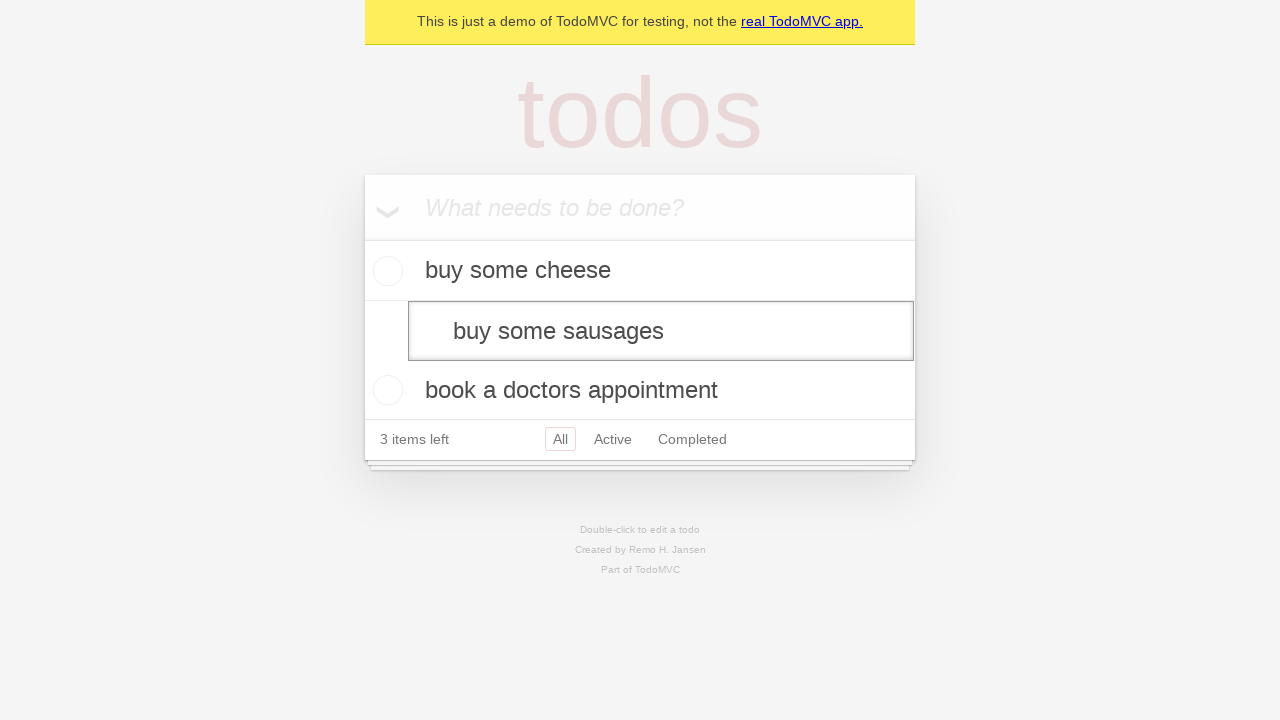

Pressed Enter to save edited todo with trimmed text on .todo-list li >> nth=1 >> .edit
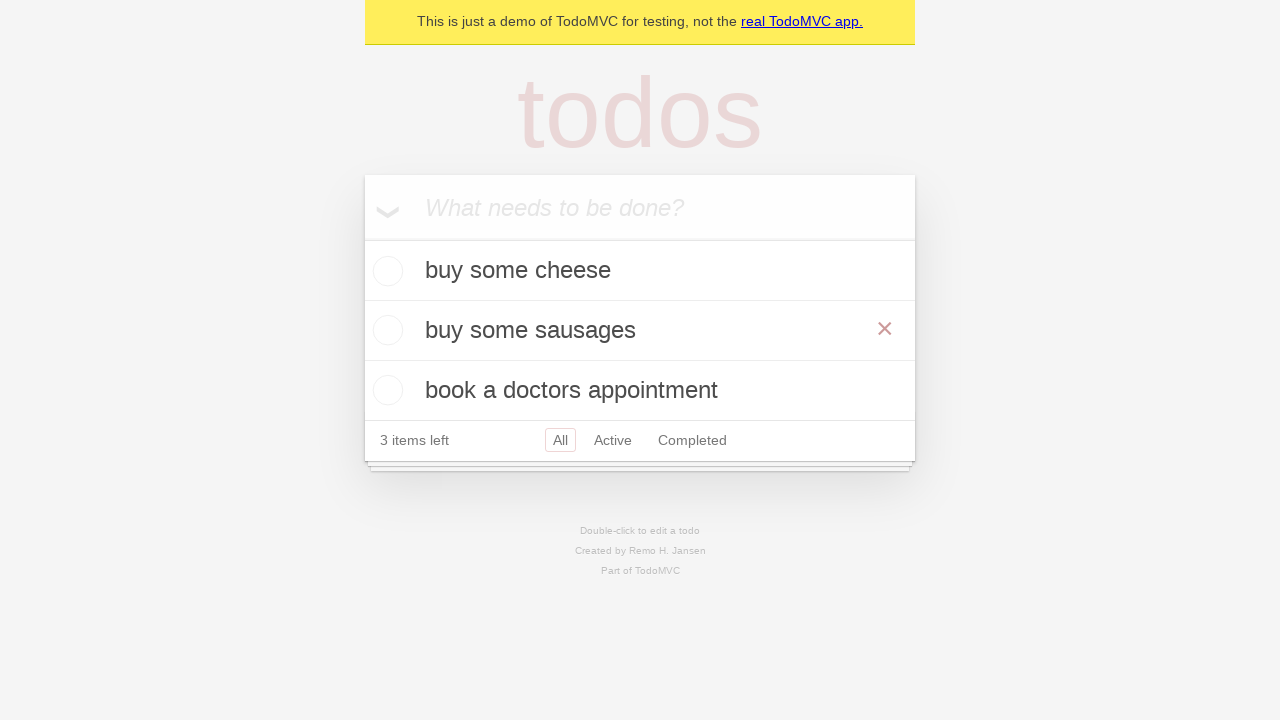

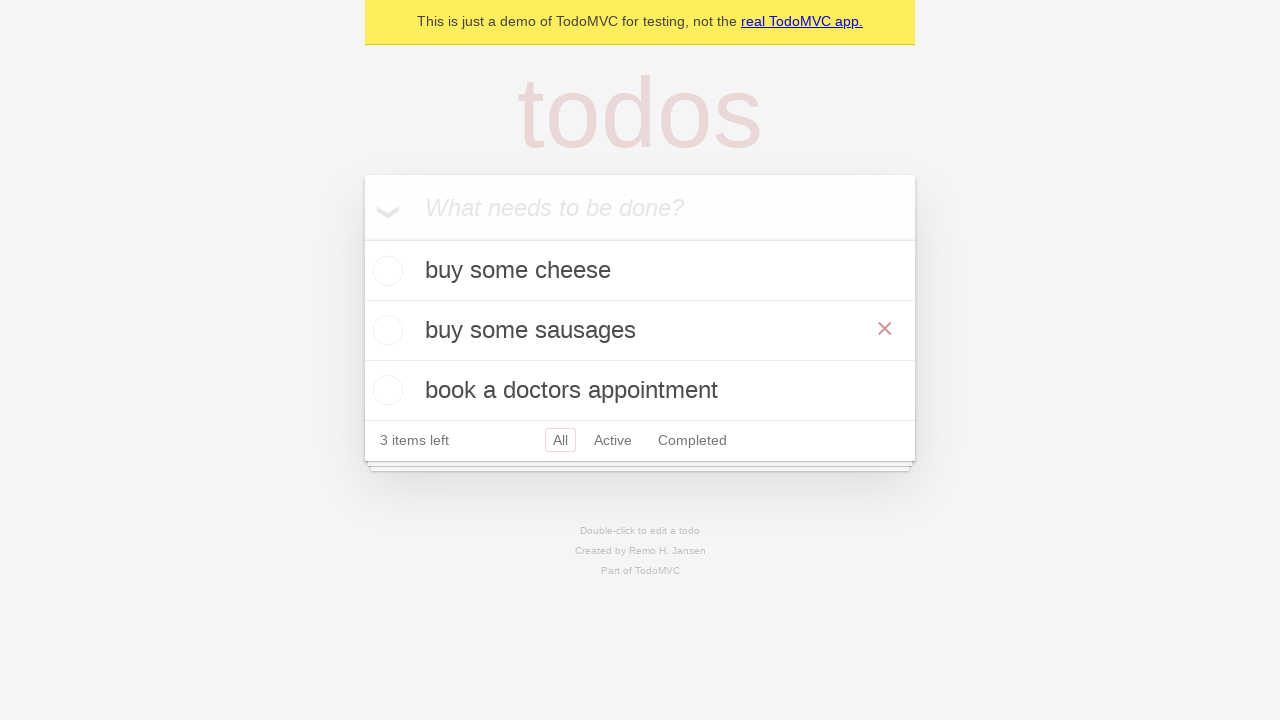